Tests slider functionality by scrolling to the slider element and dragging it to a new position

Starting URL: https://testautomationpractice.blogspot.com/

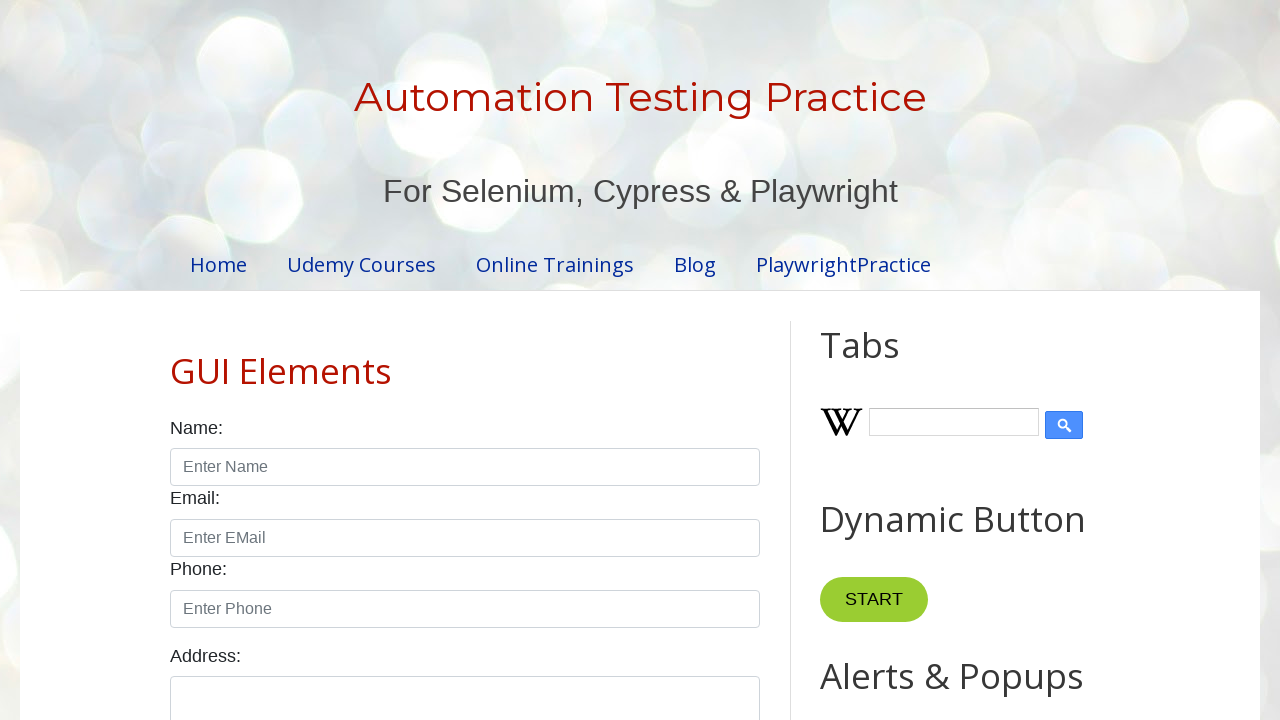

Scrolled down 1500 pixels to make slider visible
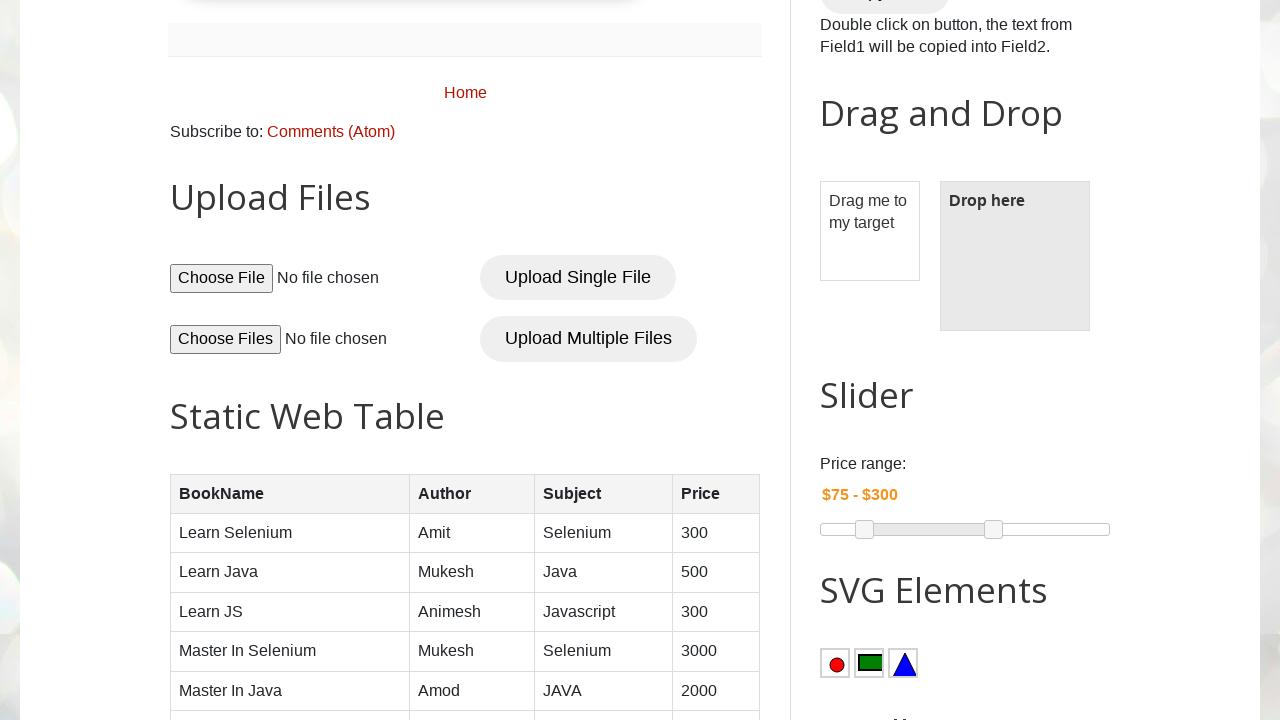

Slider element became visible and was located
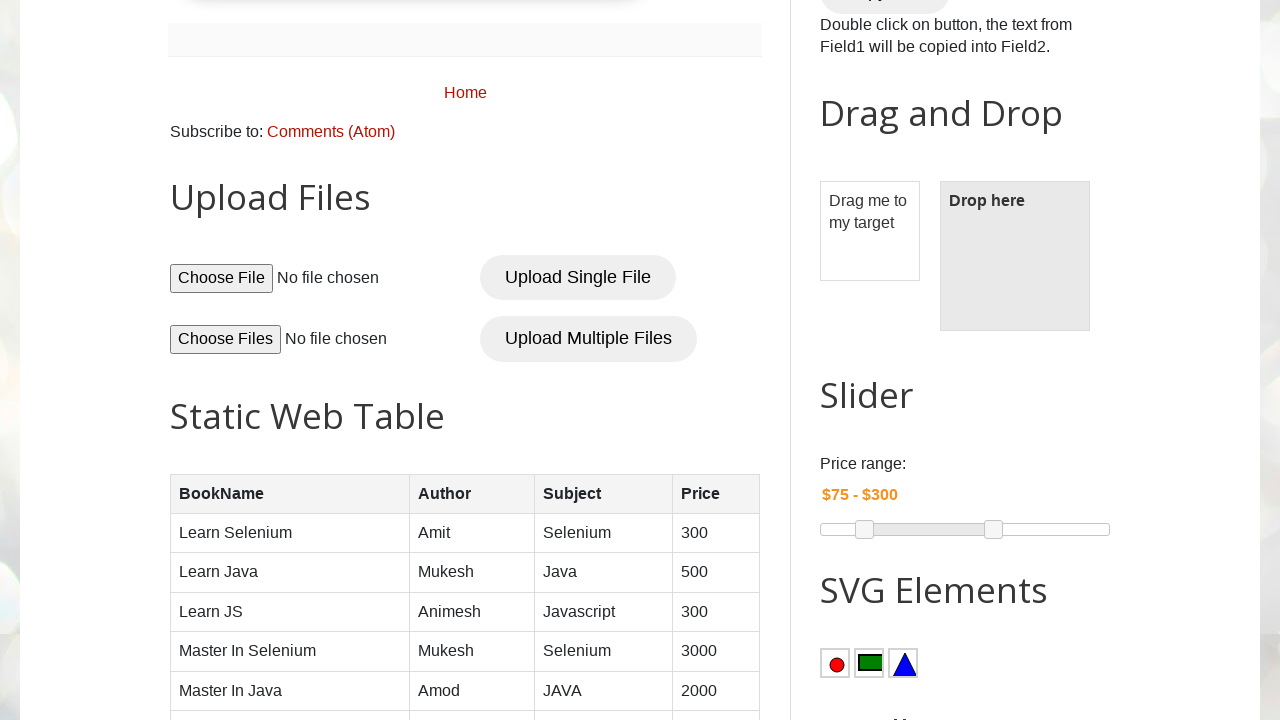

Retrieved bounding box coordinates of slider element
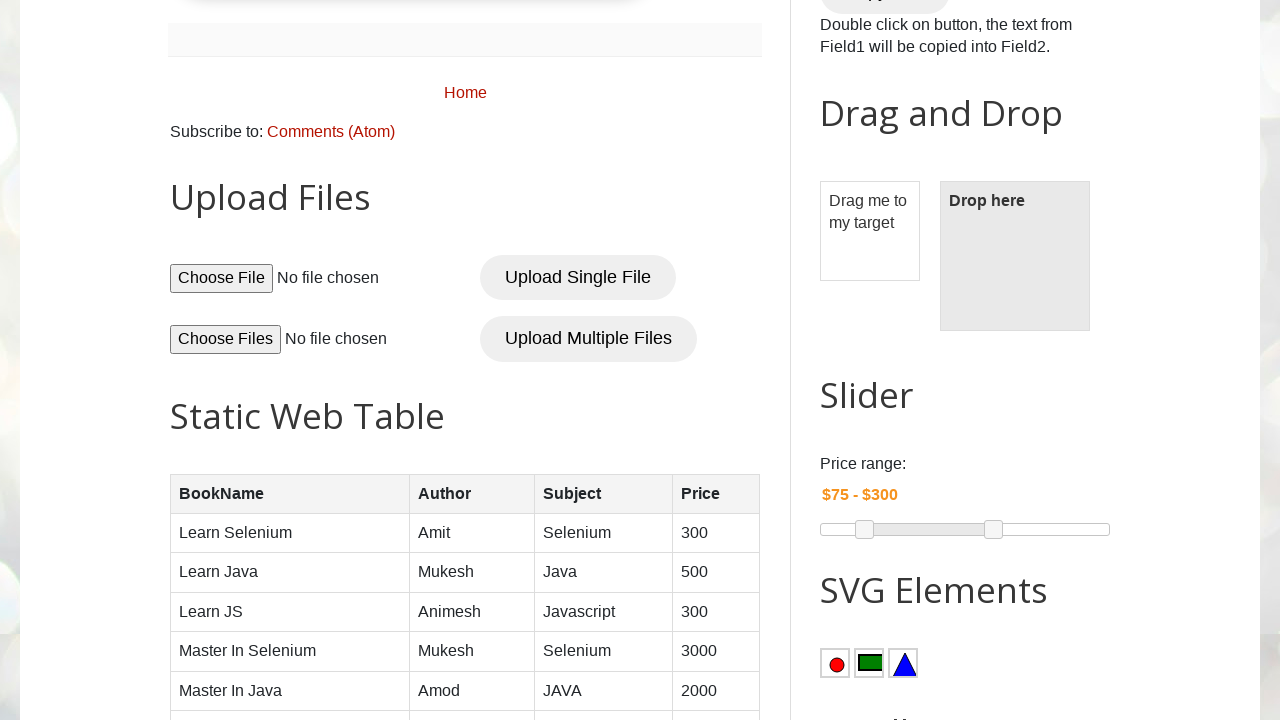

Moved mouse to center of slider element at (864, 529)
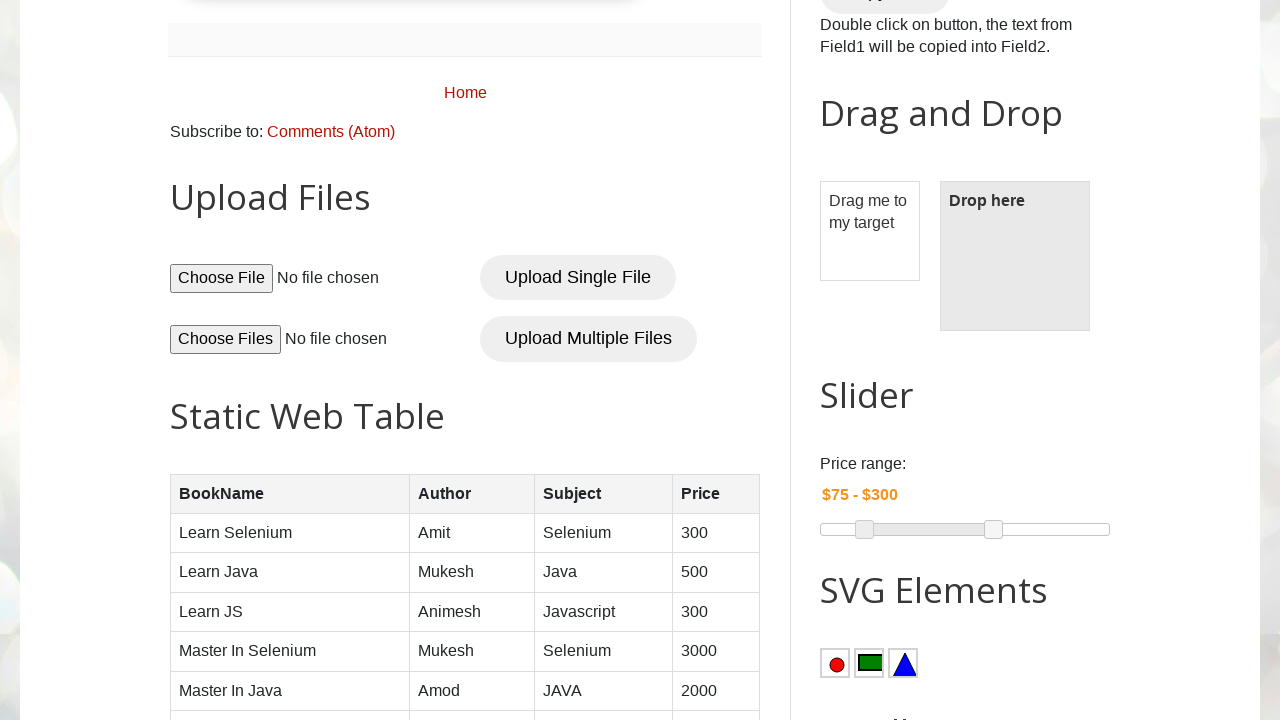

Pressed mouse button down on slider at (864, 529)
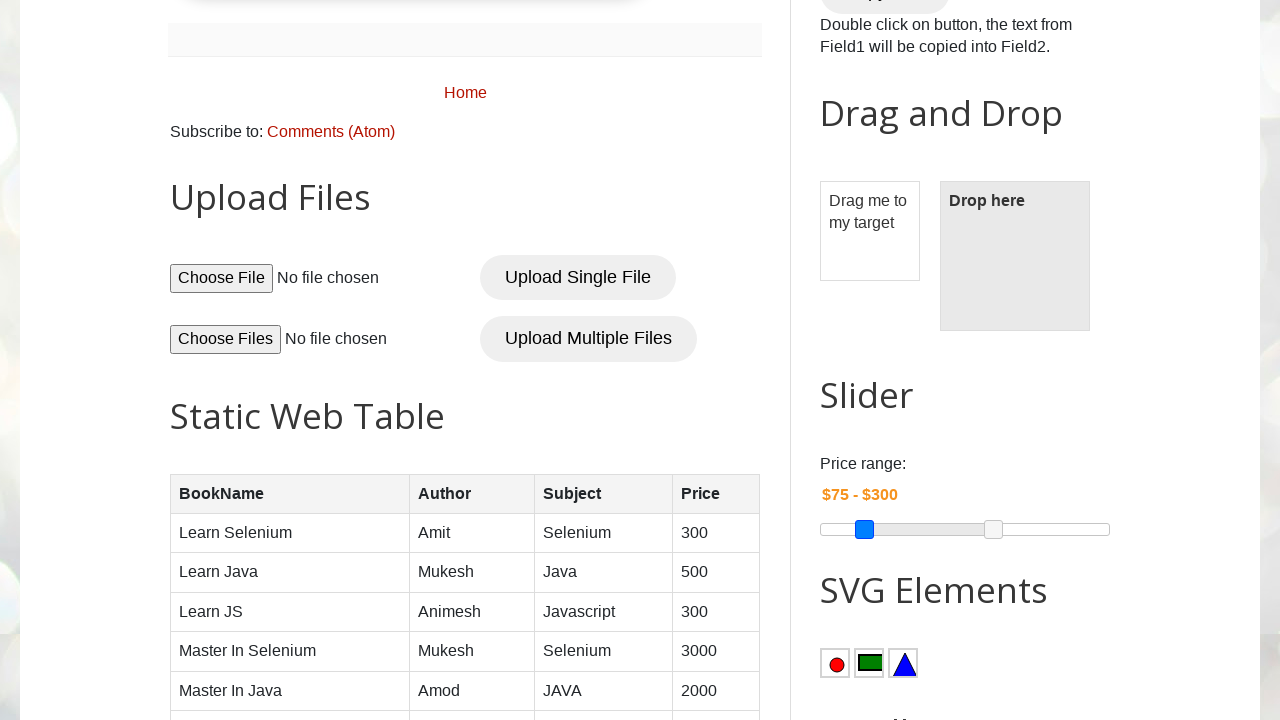

Dragged slider 50 pixels to the right at (914, 529)
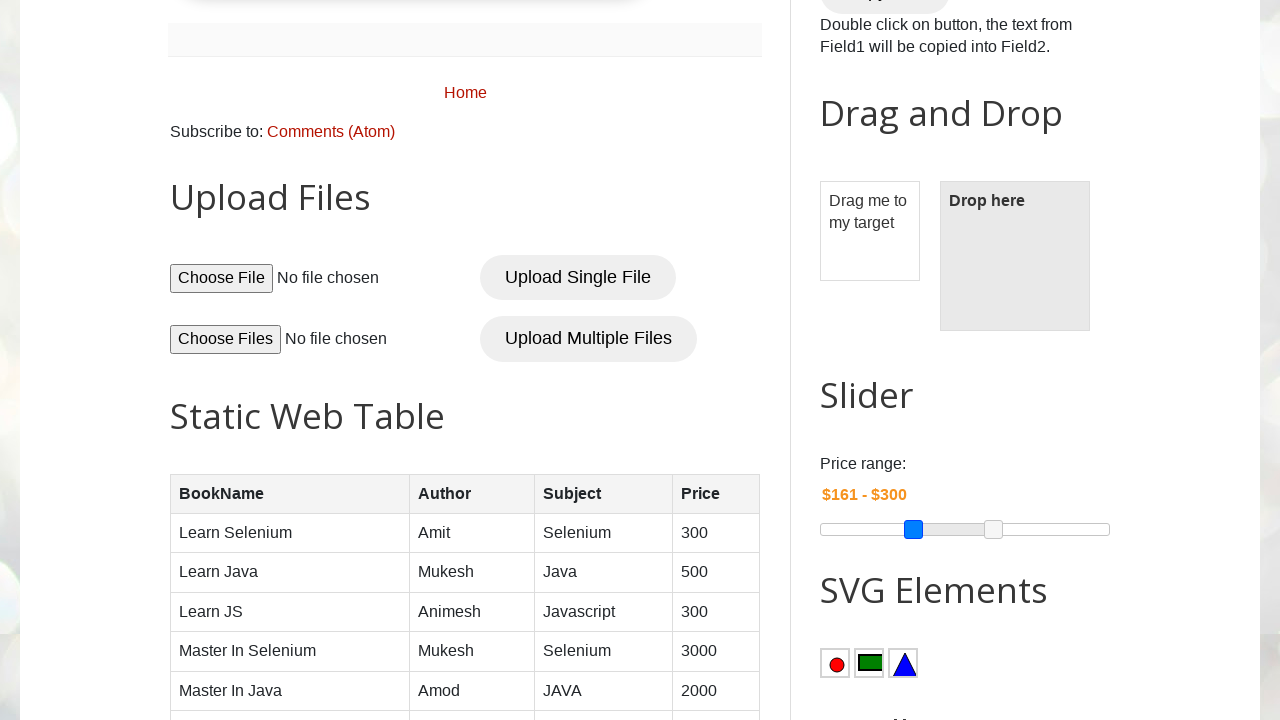

Released mouse button, completing slider drag action at (914, 529)
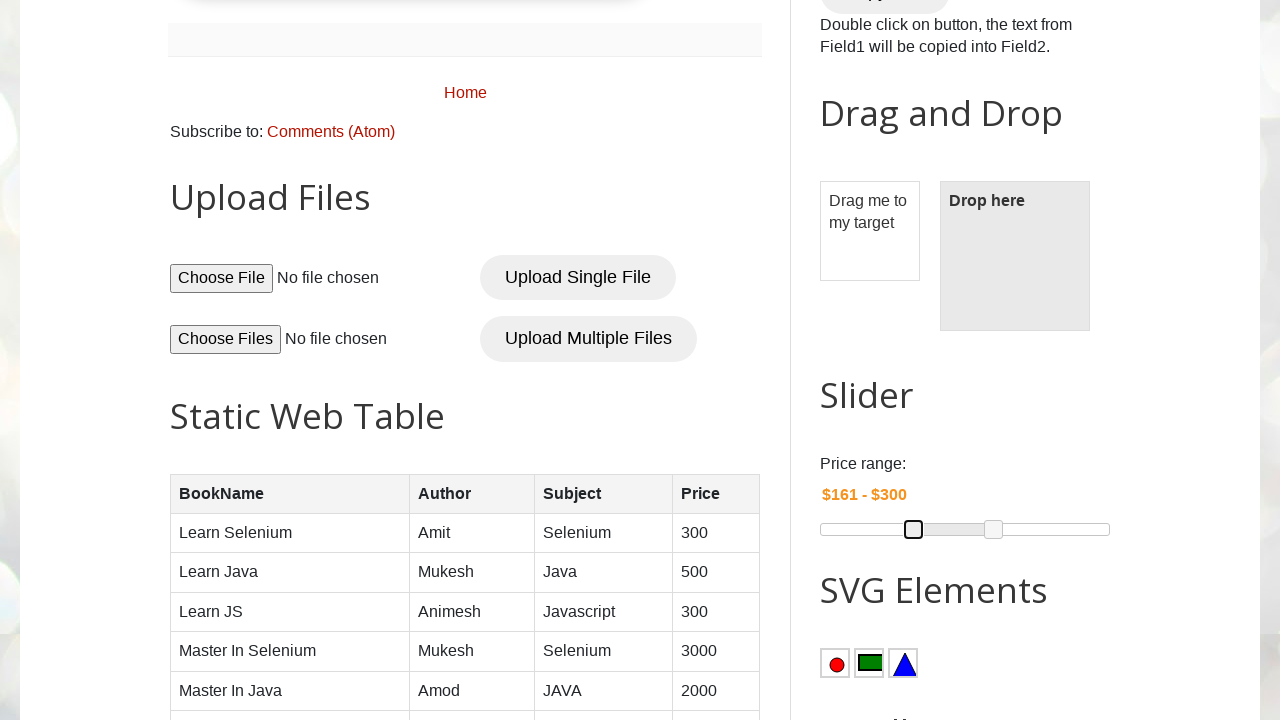

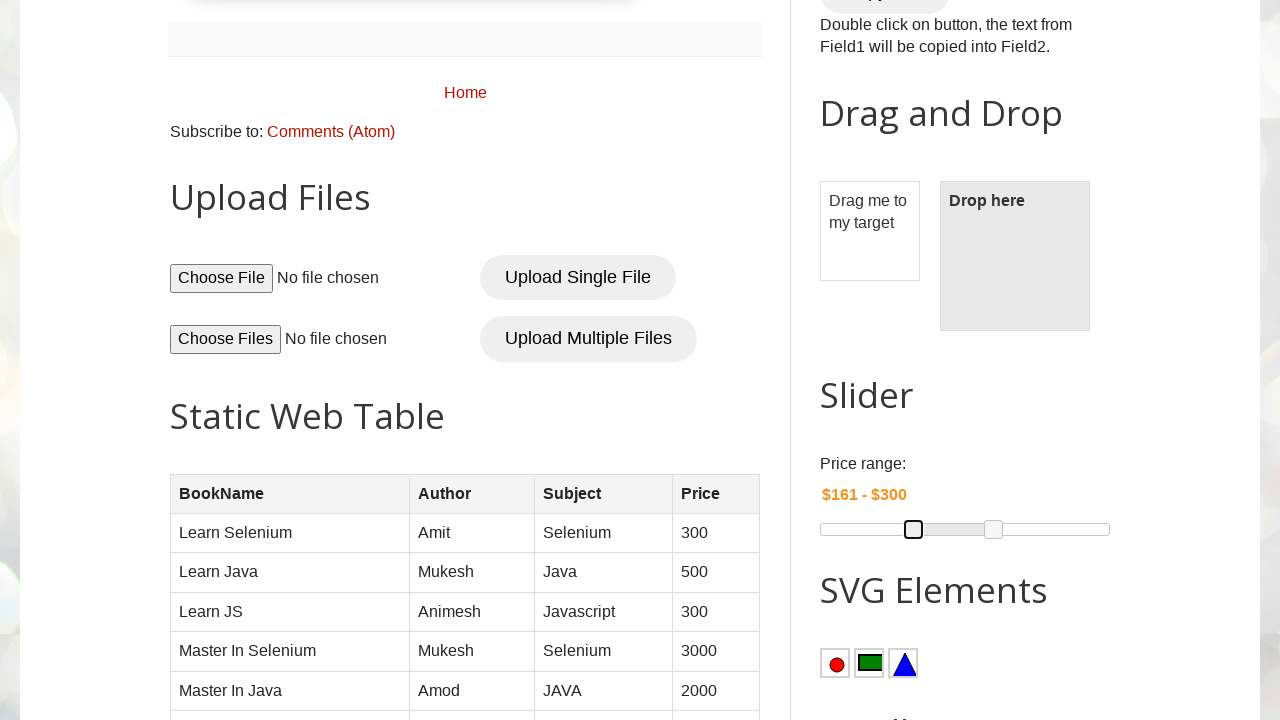